Demonstrates form filling on a registration page by entering first name and last name values into text fields using name locators

Starting URL: http://www.vivaahfashions.com/registration

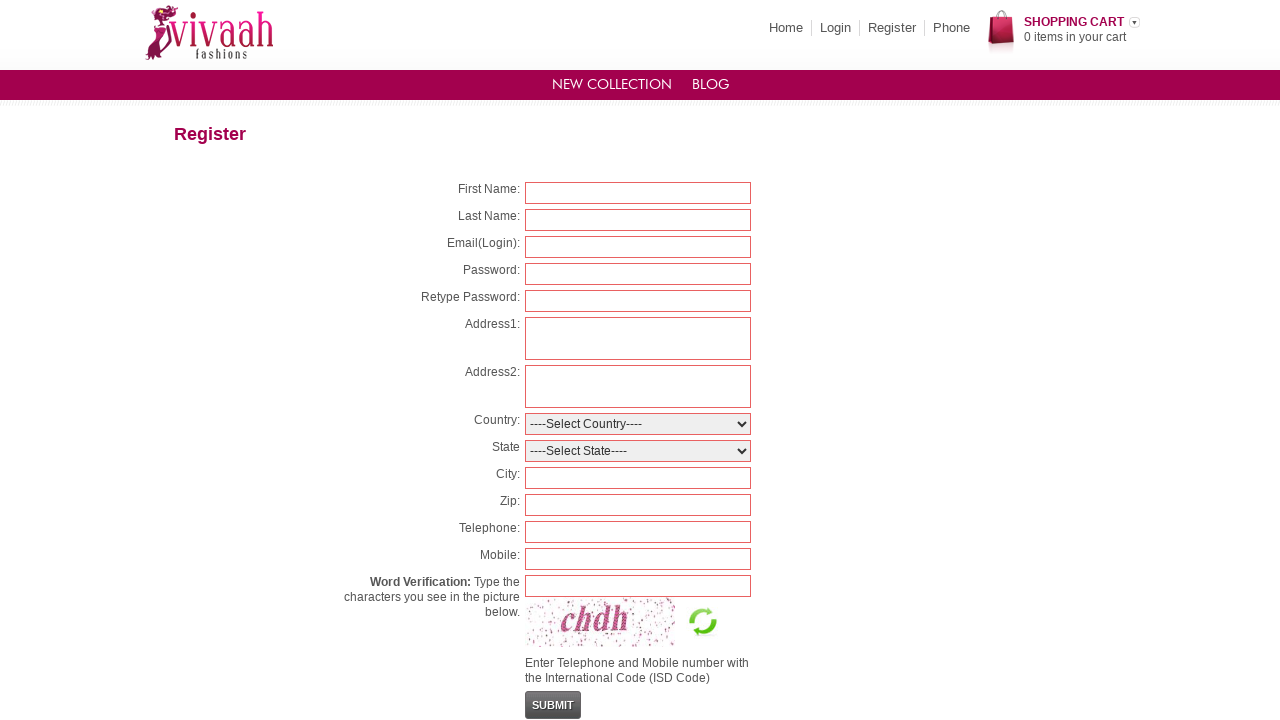

Filled first name field with 'tom' on input[name='txtFname']
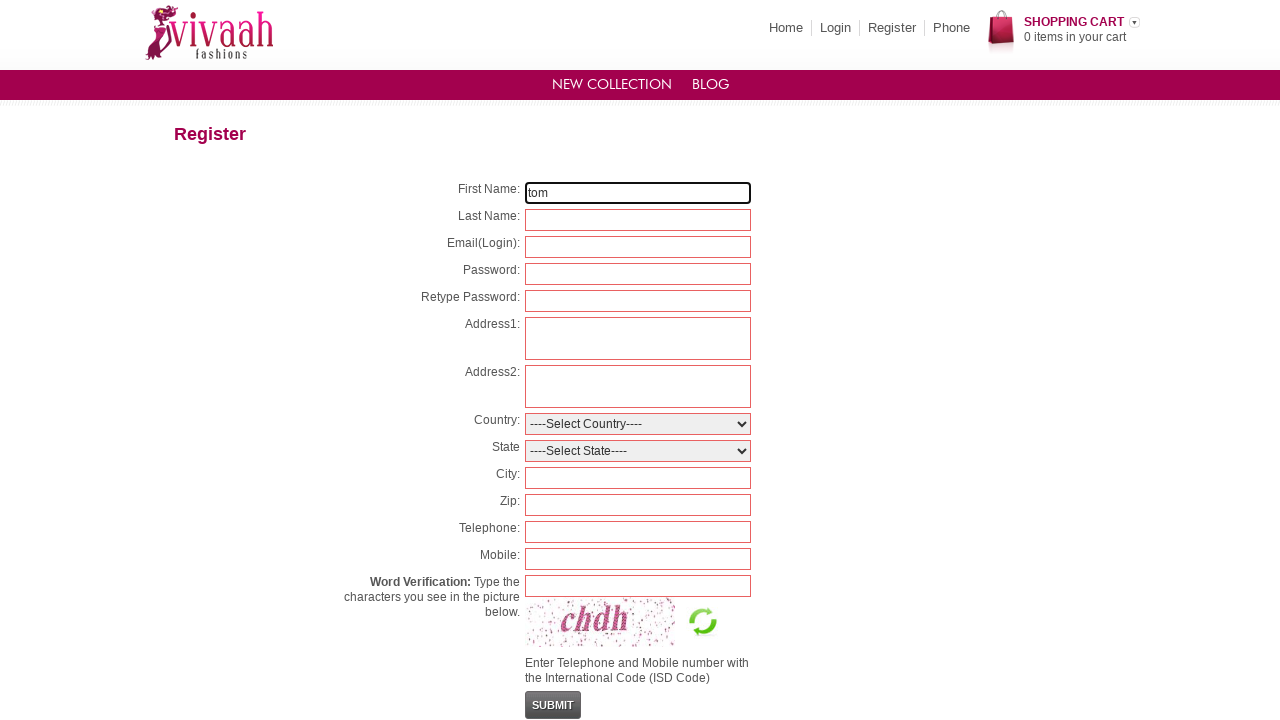

Filled last name field with 'peter' on input[name='txtLname']
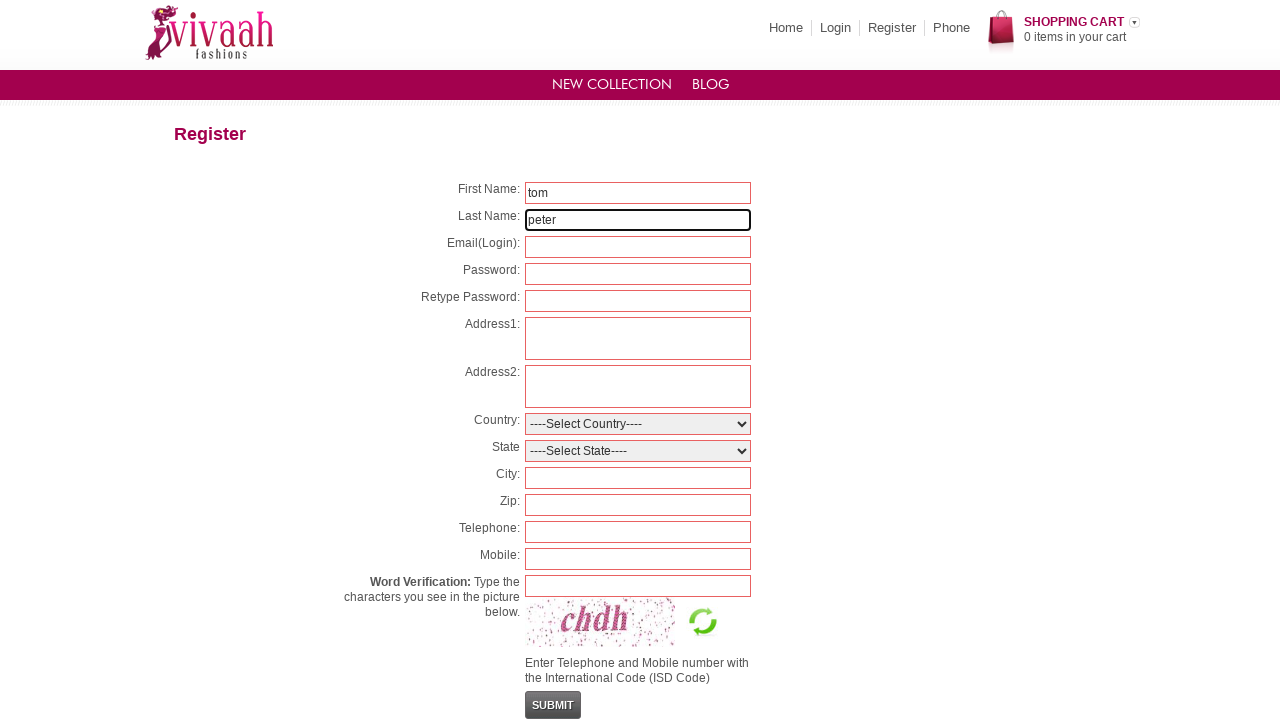

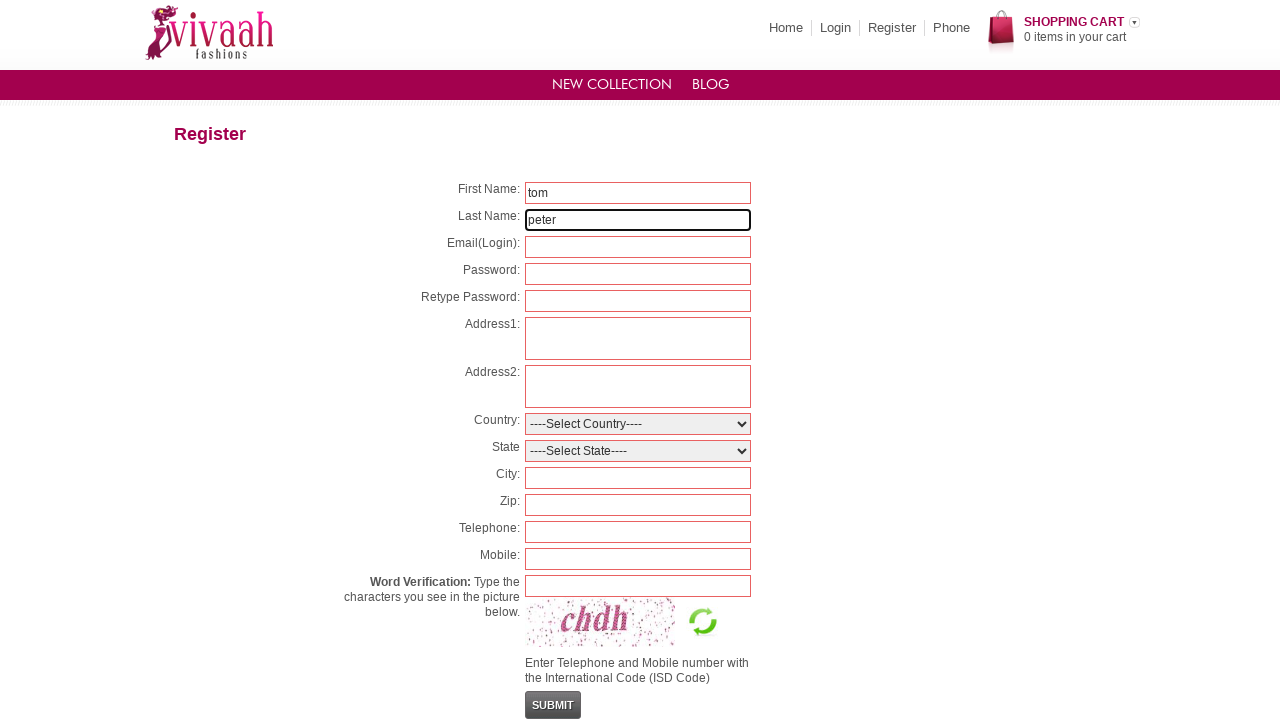